Tests email validation by entering an invalid email format and verifying an error border is displayed

Starting URL: https://demoqa.com/elements

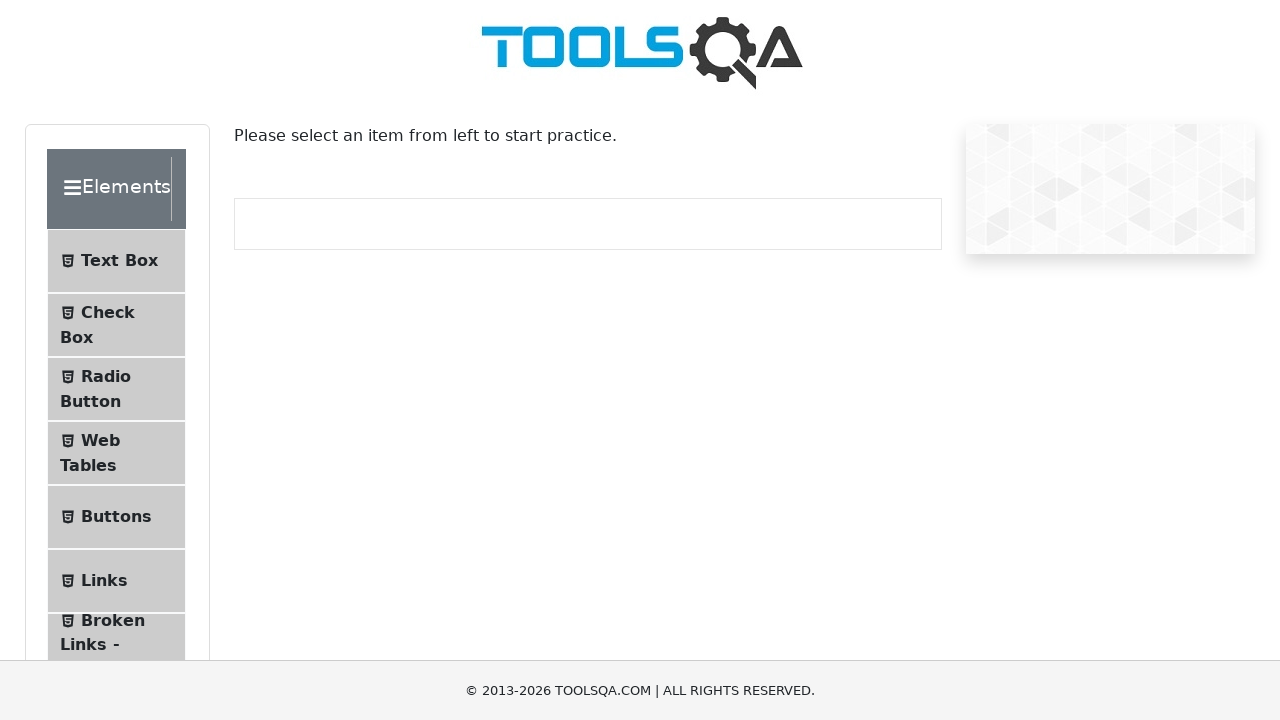

Clicked on Text Box menu item at (116, 261) on #item-0
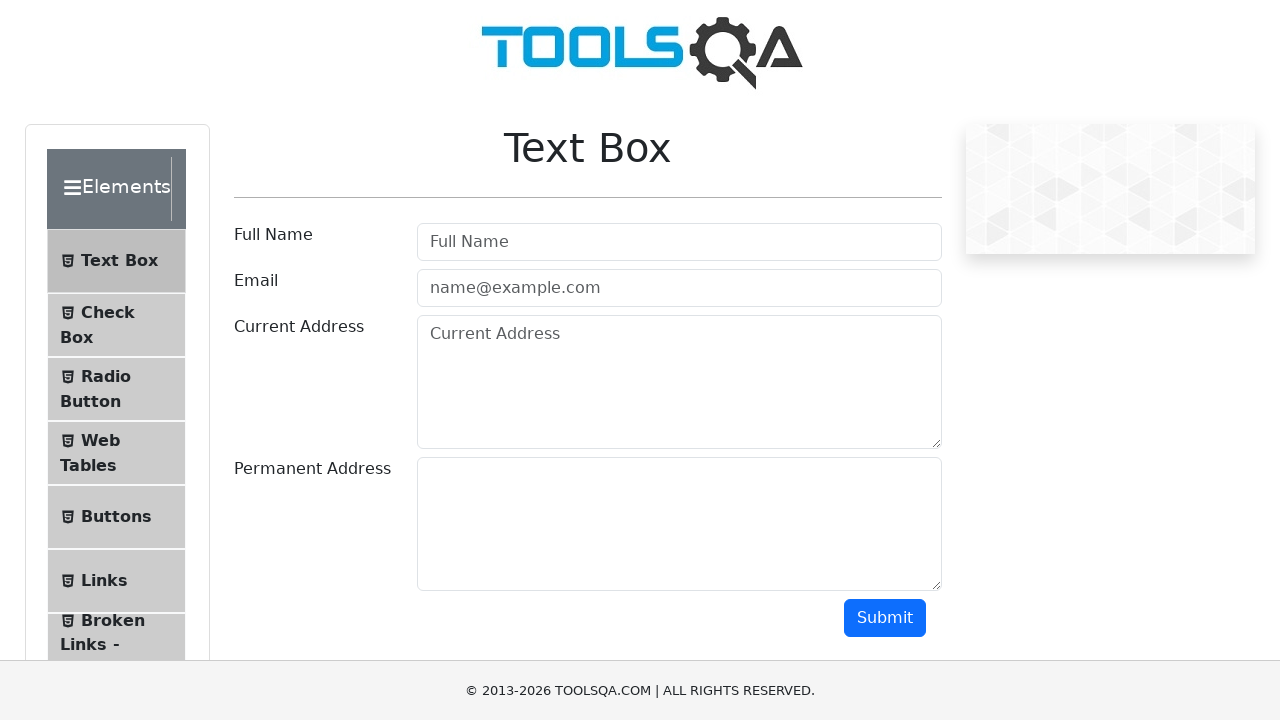

Filled userName field with 'AddressLita' on #userName
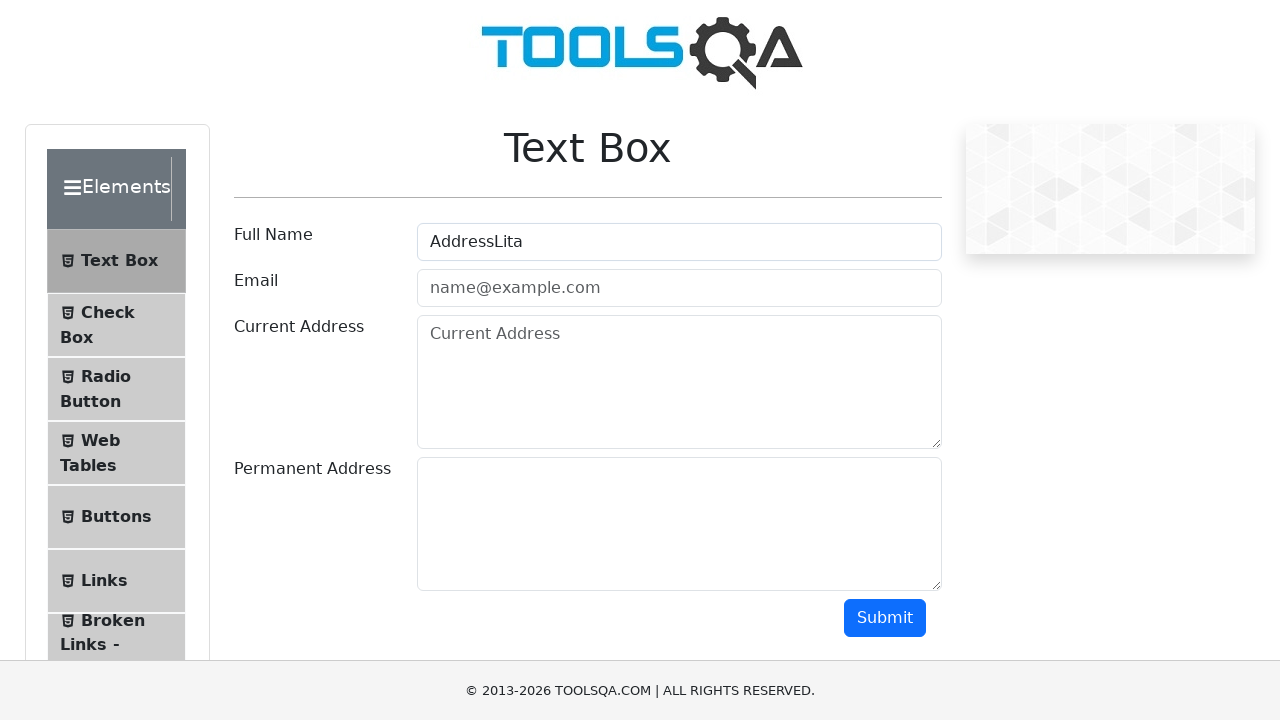

Filled userEmail field with invalid email 'testmail' on #userEmail
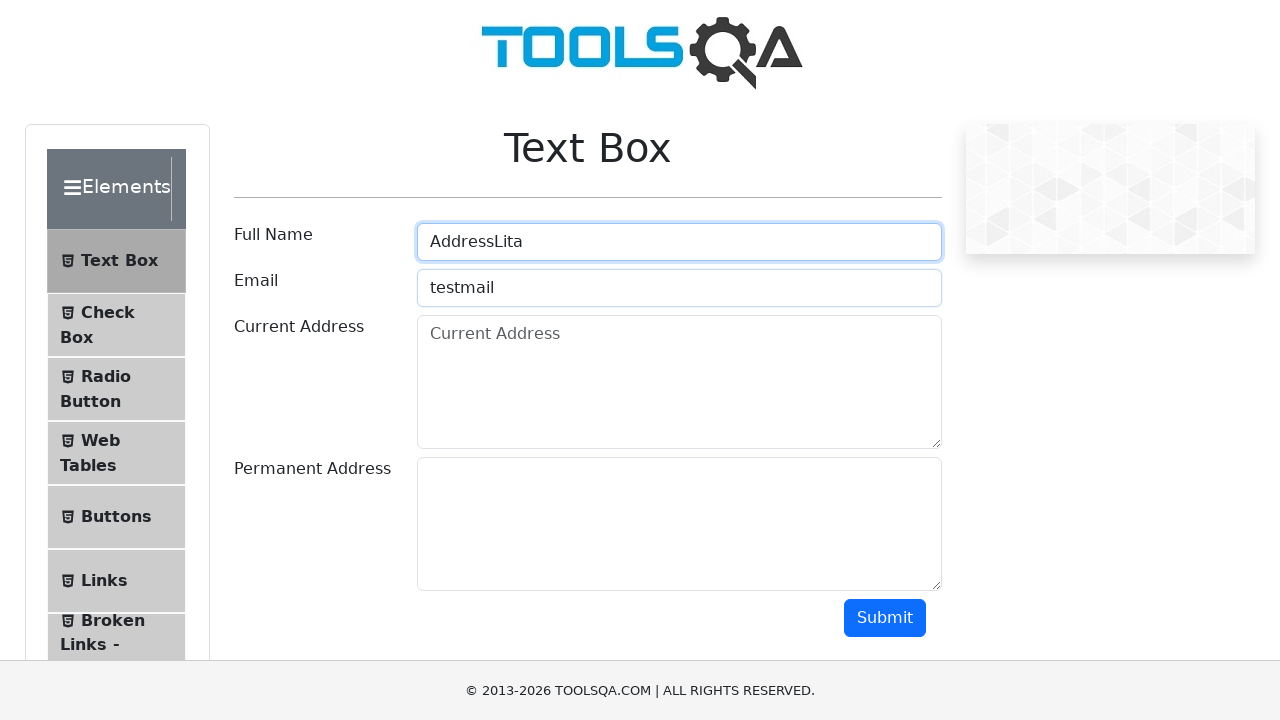

Filled currentAddress field with 'test address' on #currentAddress
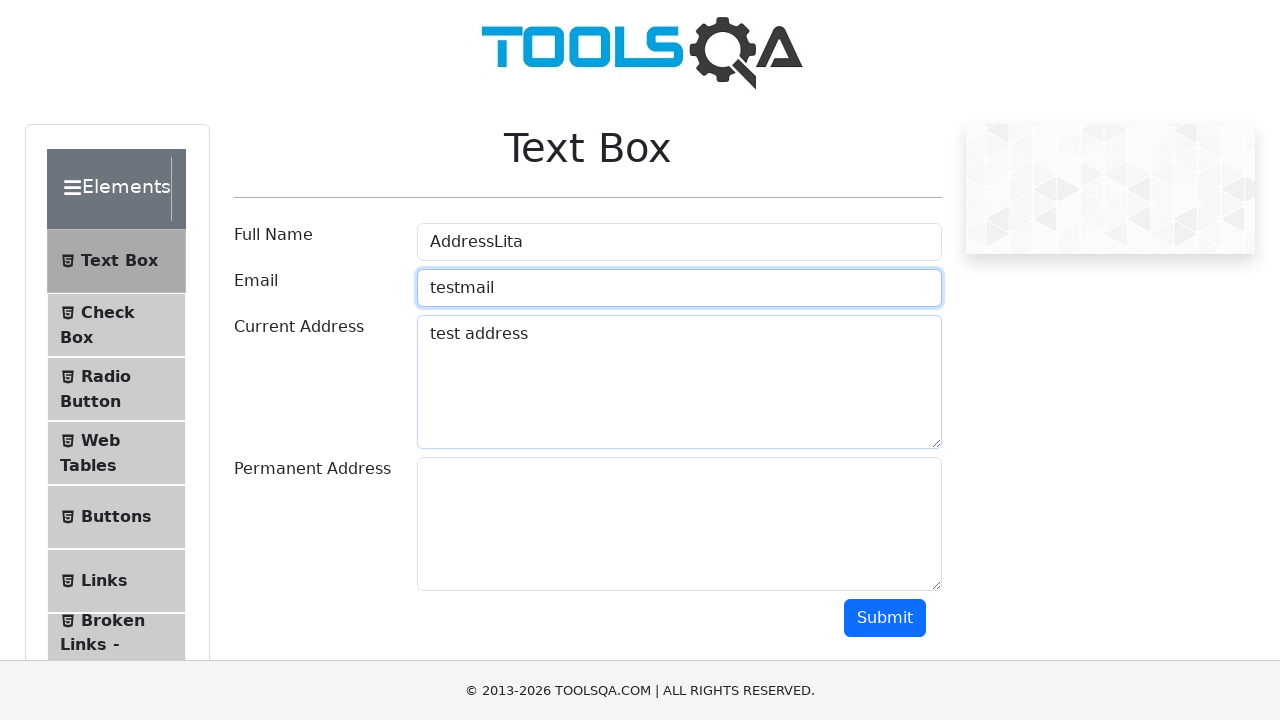

Filled permanentAddress field with 'test address that is permanent' on #permanentAddress
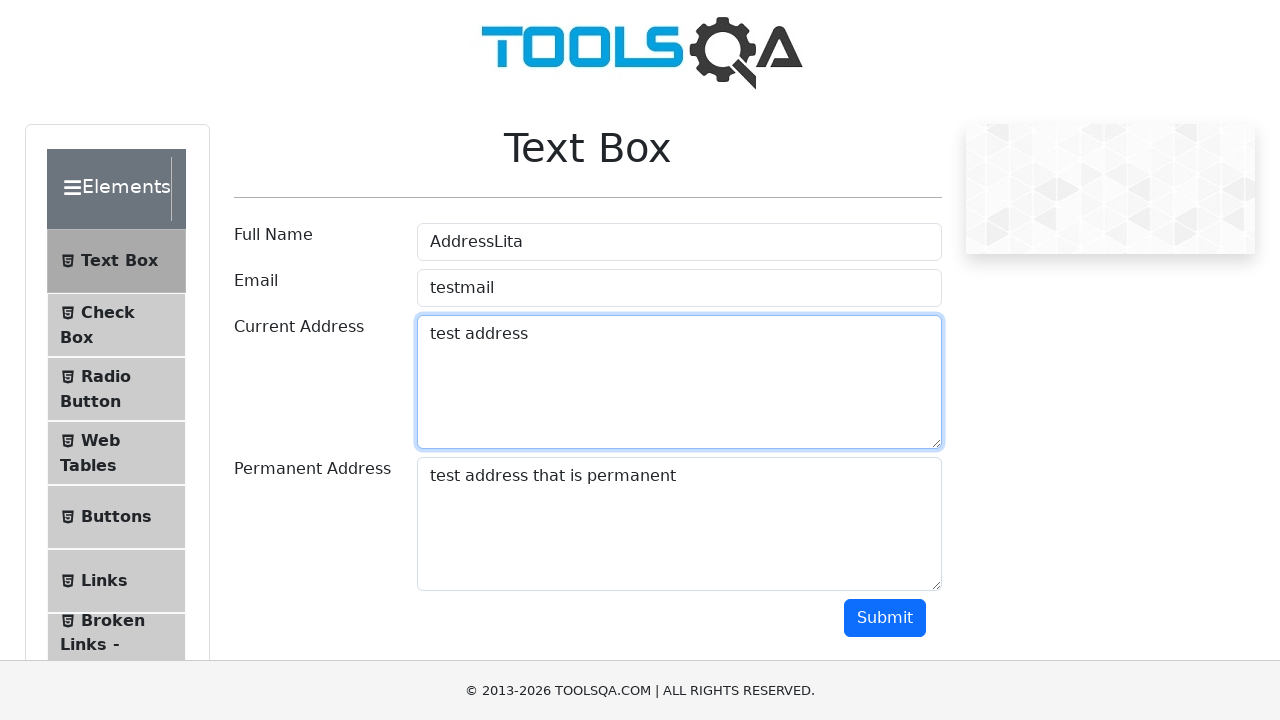

Clicked submit button to validate form at (885, 618) on #submit
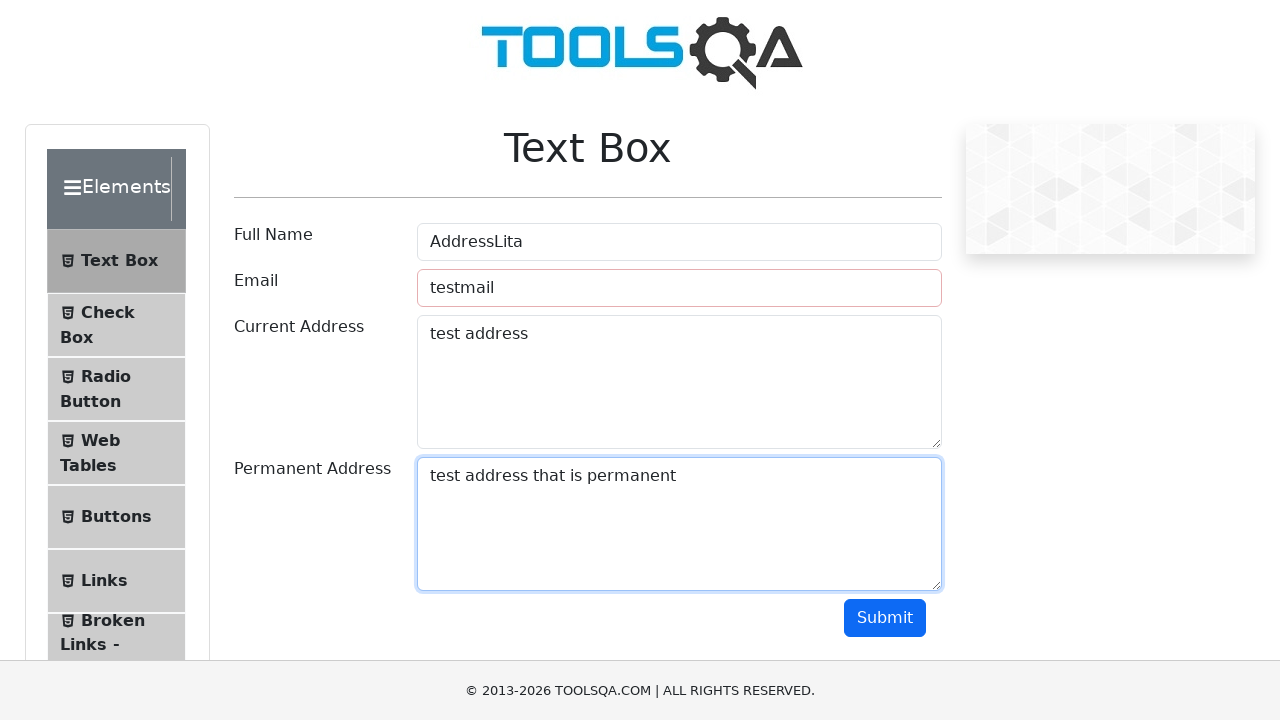

Error border displayed for invalid email format
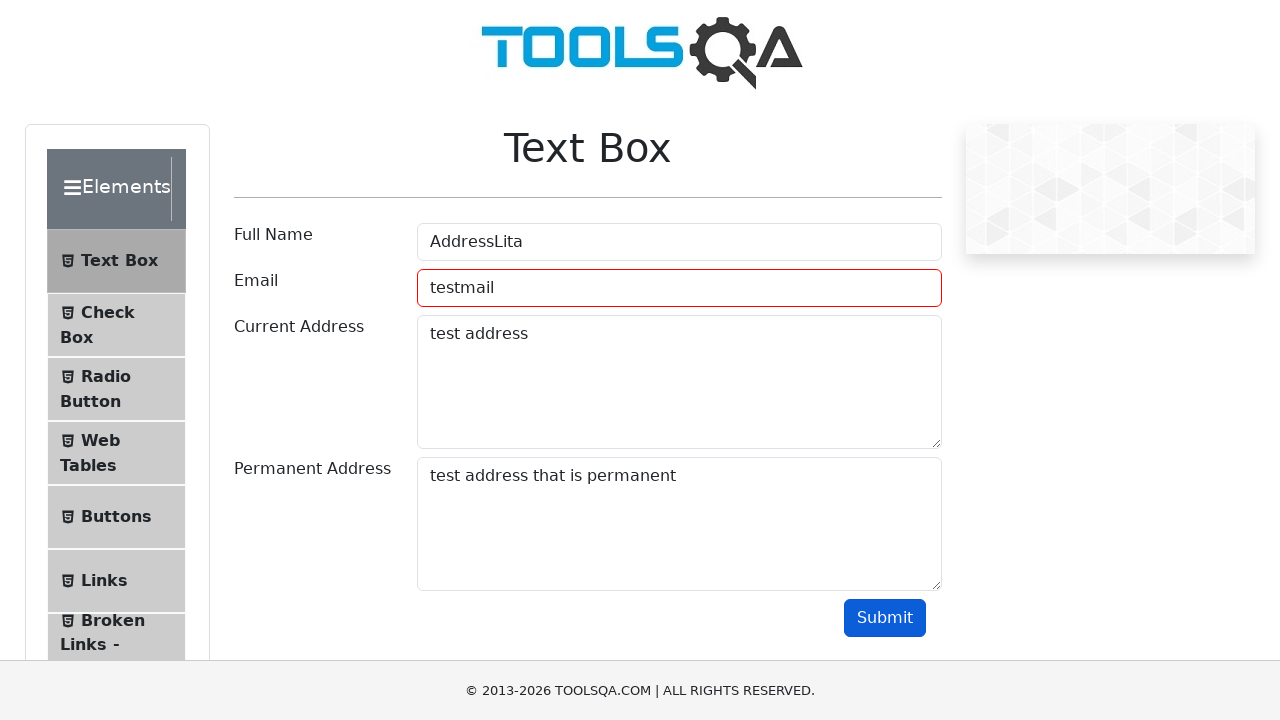

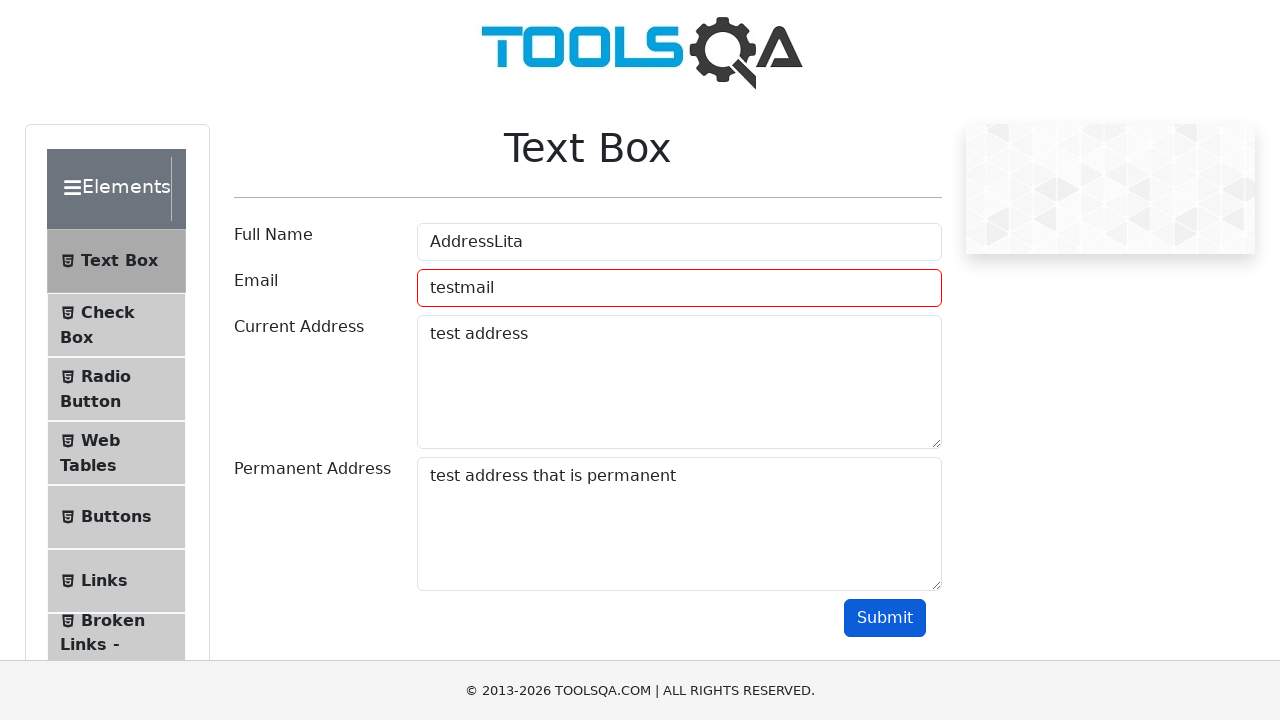